Tests a form-filling exercise by calculating a mathematical value to find and click a dynamic link, then fills out a personal information form with first name, last name, city, and country fields before submitting.

Starting URL: http://suninjuly.github.io/find_link_text

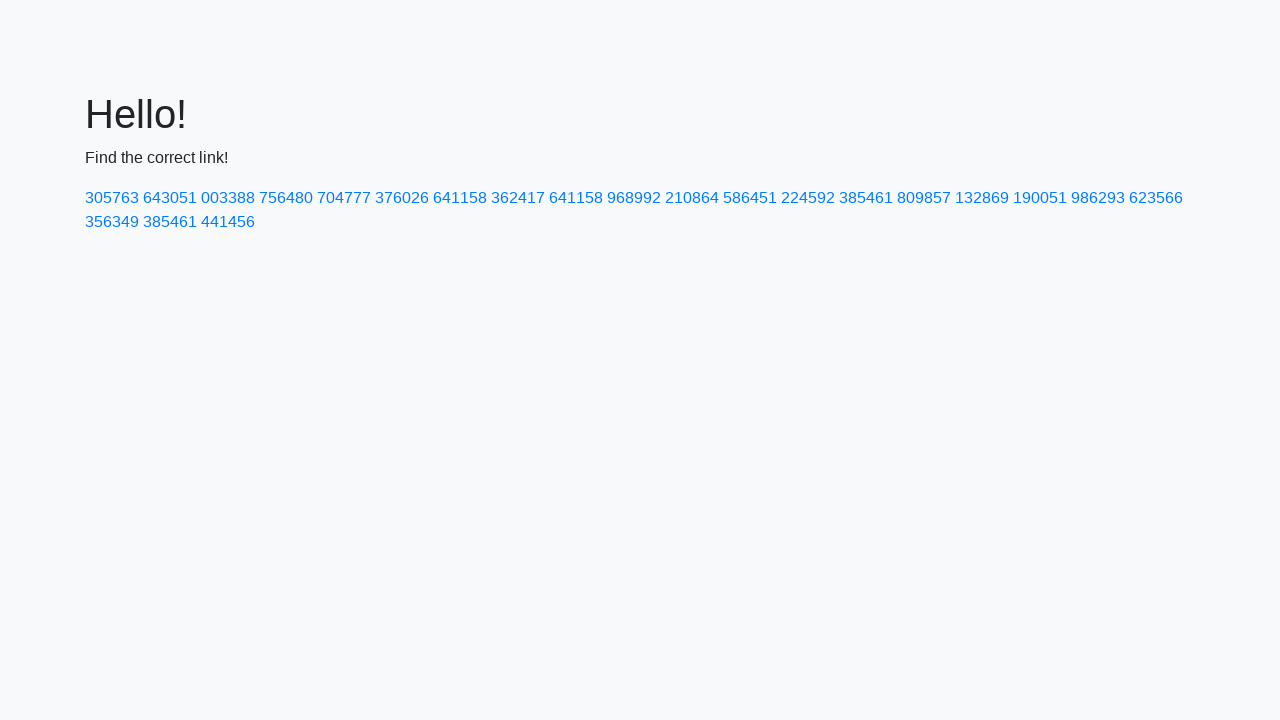

Calculated dynamic link text value: 224592
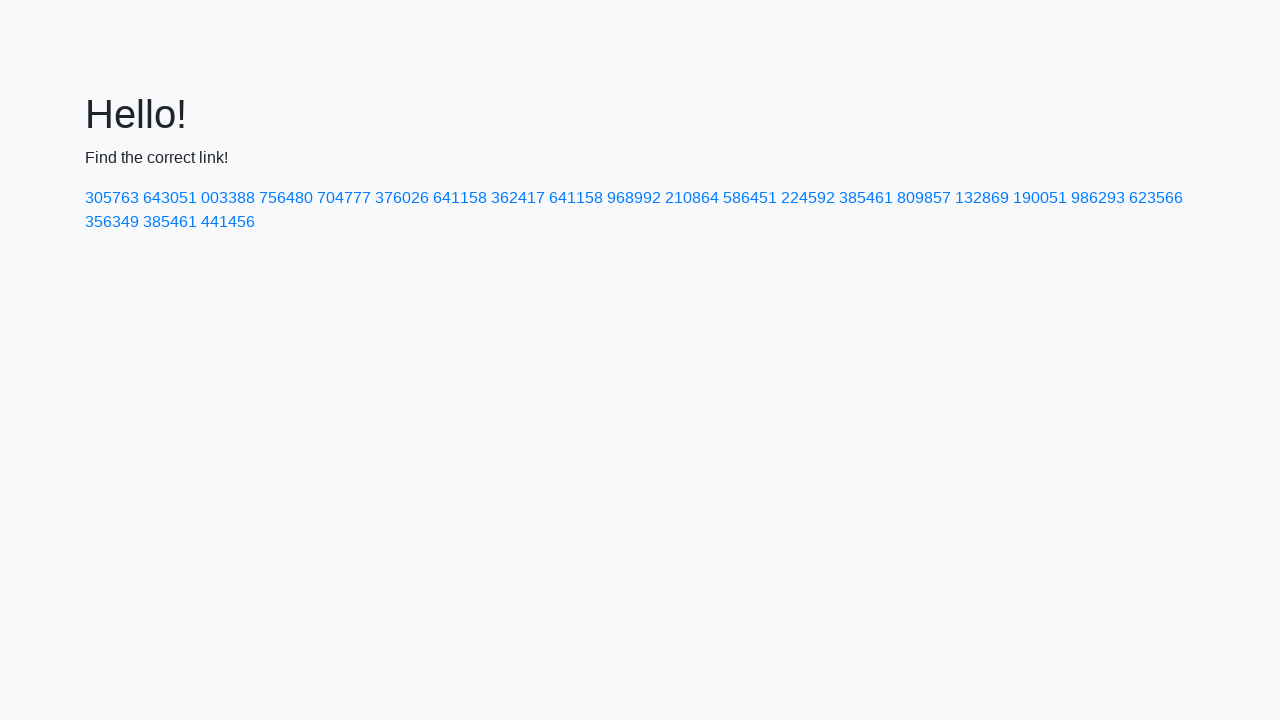

Clicked dynamic link with text '224592' at (808, 198) on a:text-is('224592')
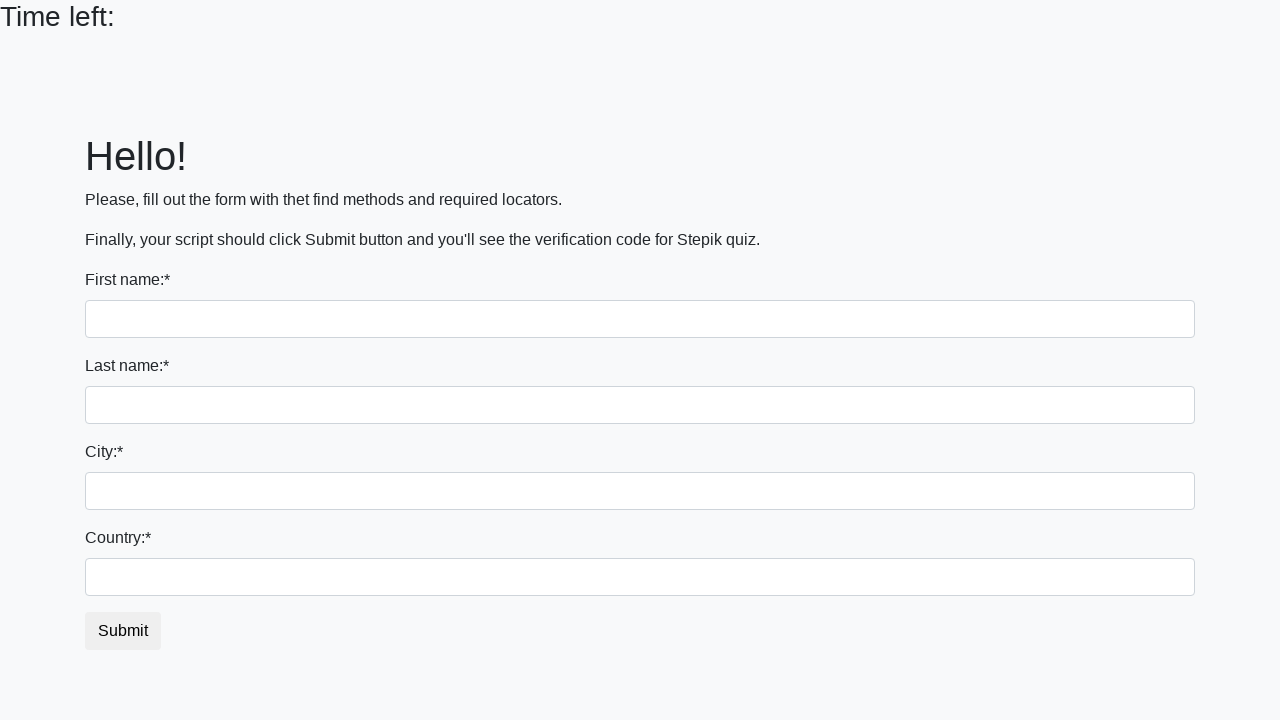

Filled first name field with 'Ivan' on input
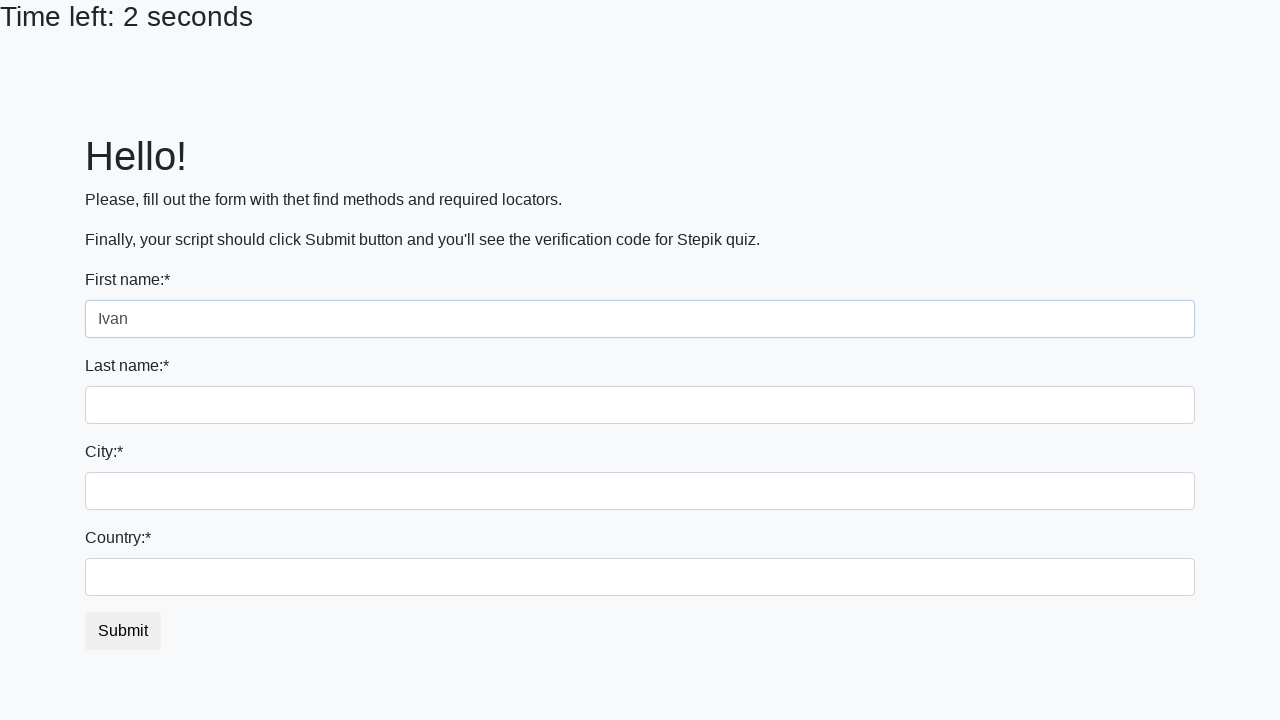

Filled last name field with 'Petrov' on input[name='last_name']
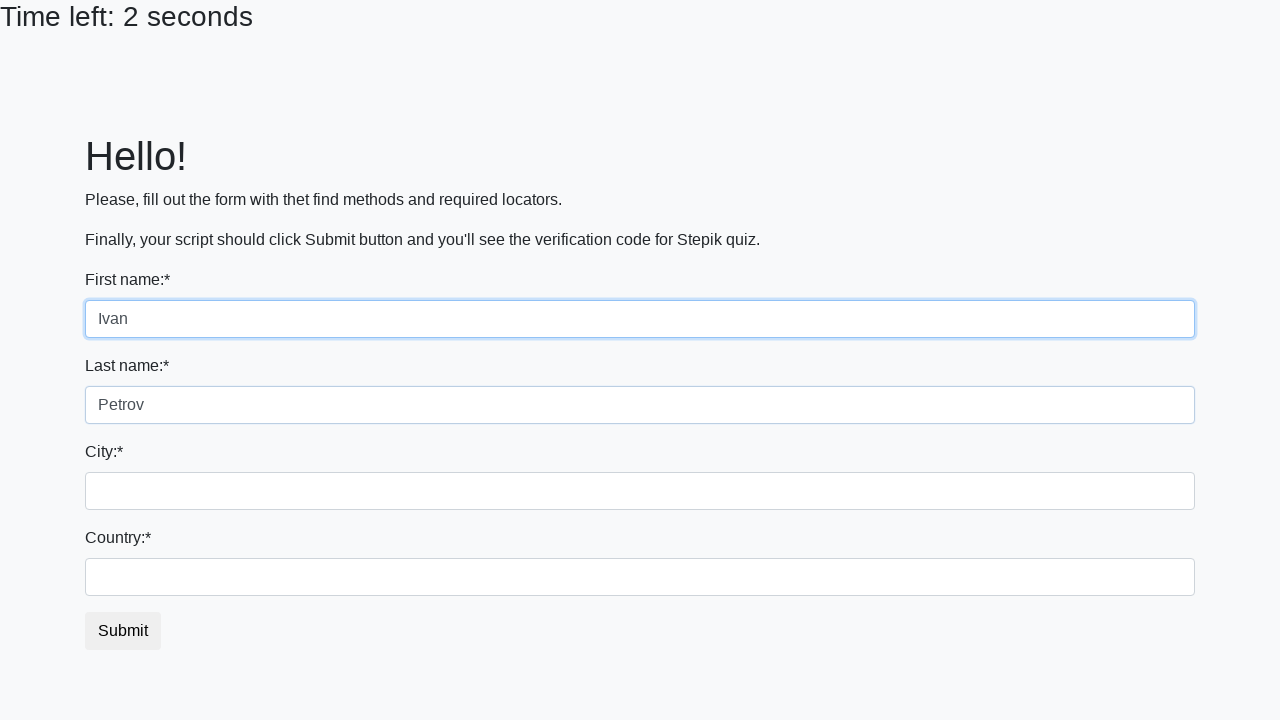

Filled city field with 'Smolensk' on .city
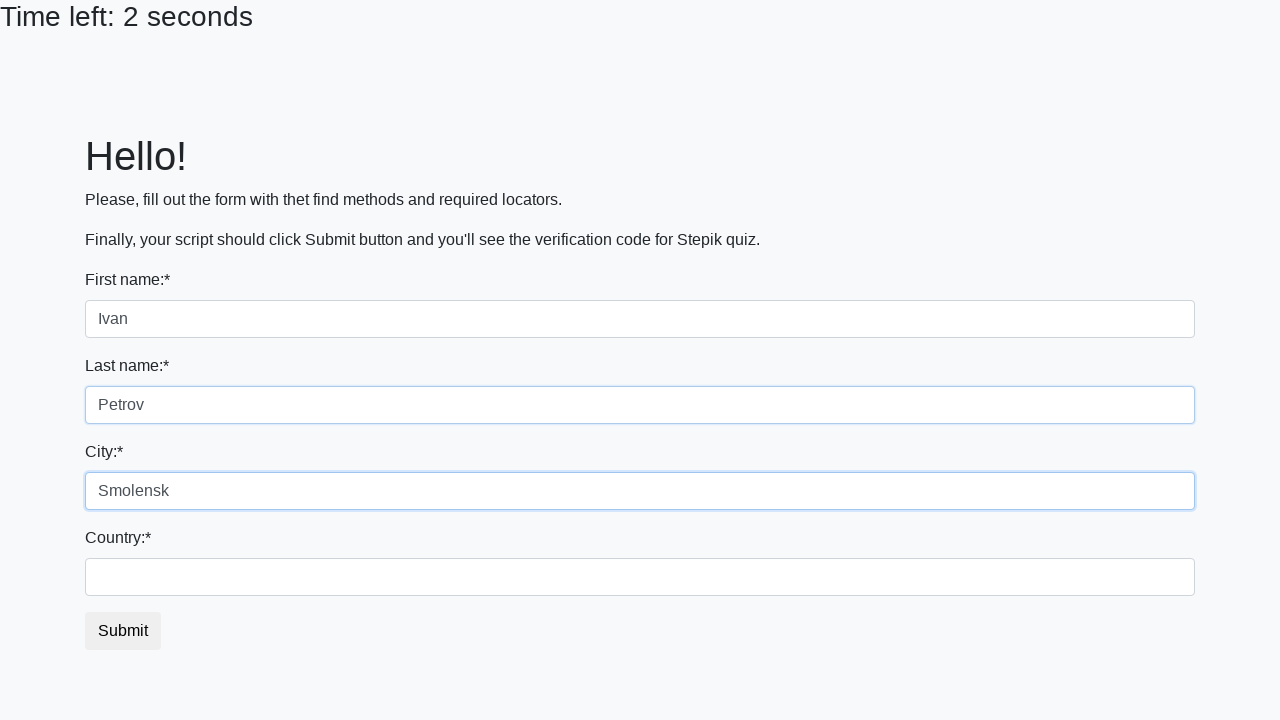

Filled country field with 'Russia' on #country
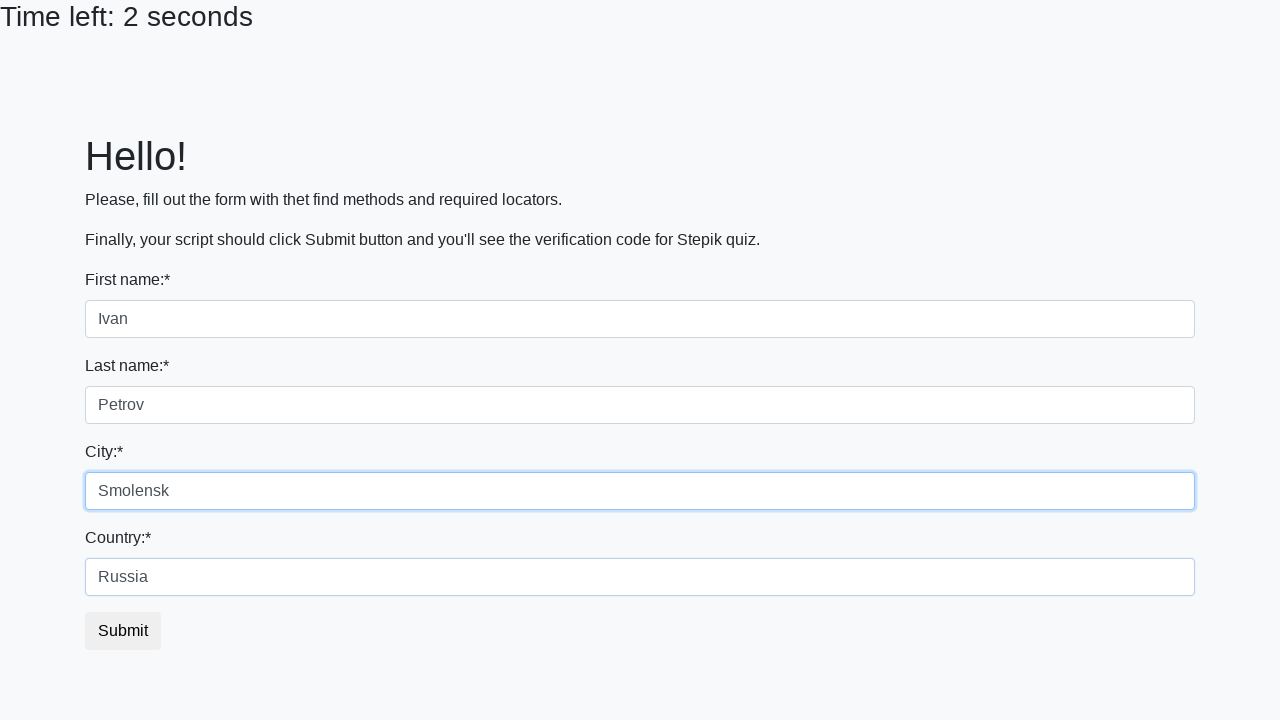

Clicked submit button to complete form at (123, 631) on button.btn
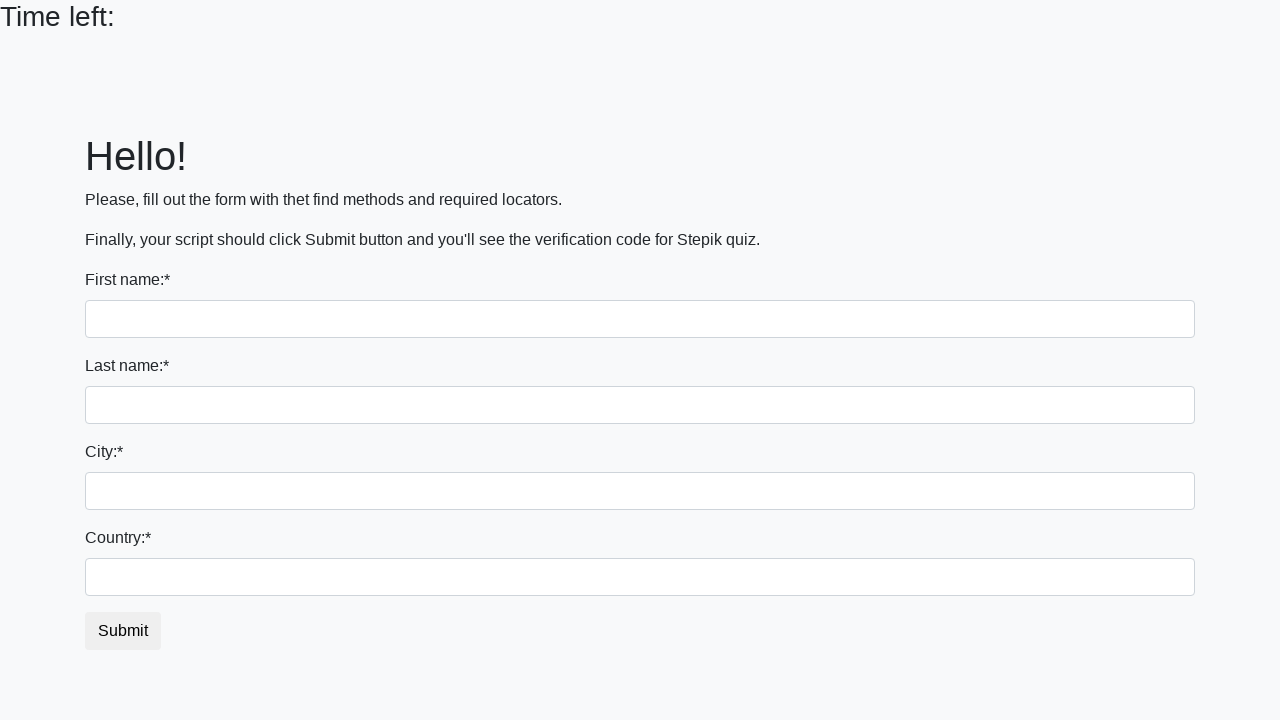

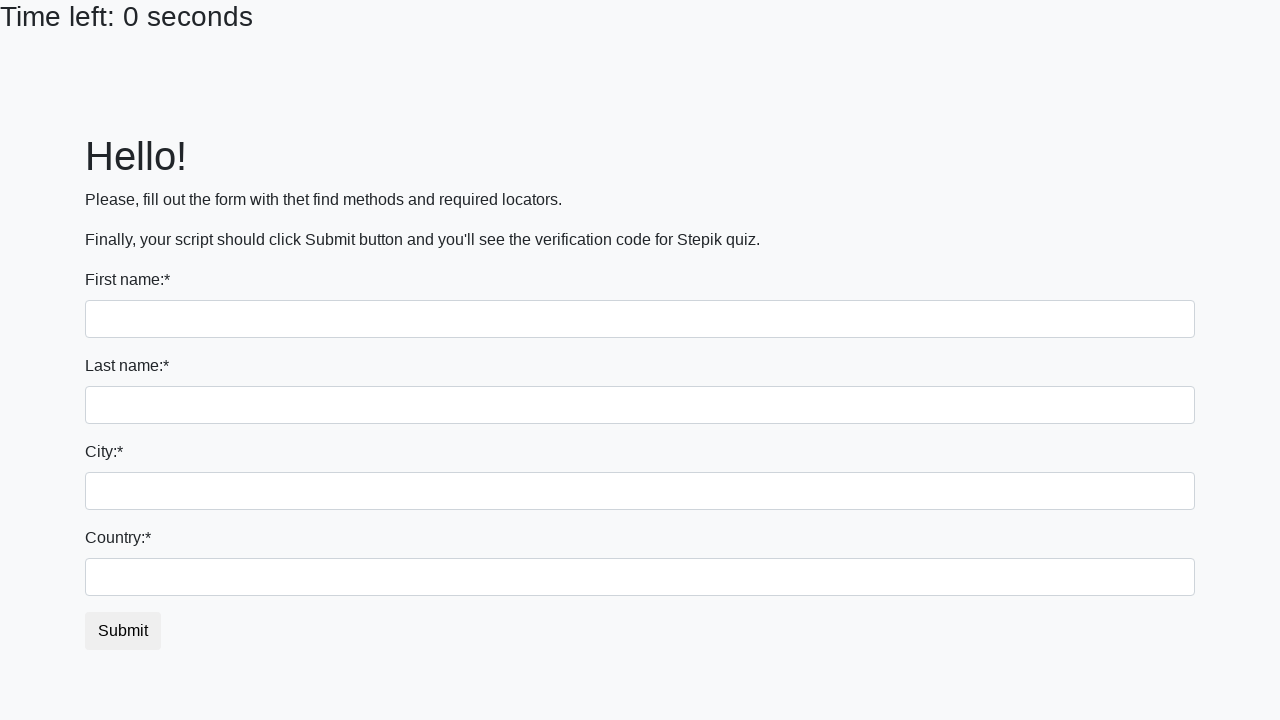